Tests unmarking completed todo items by unchecking their checkboxes

Starting URL: https://demo.playwright.dev/todomvc

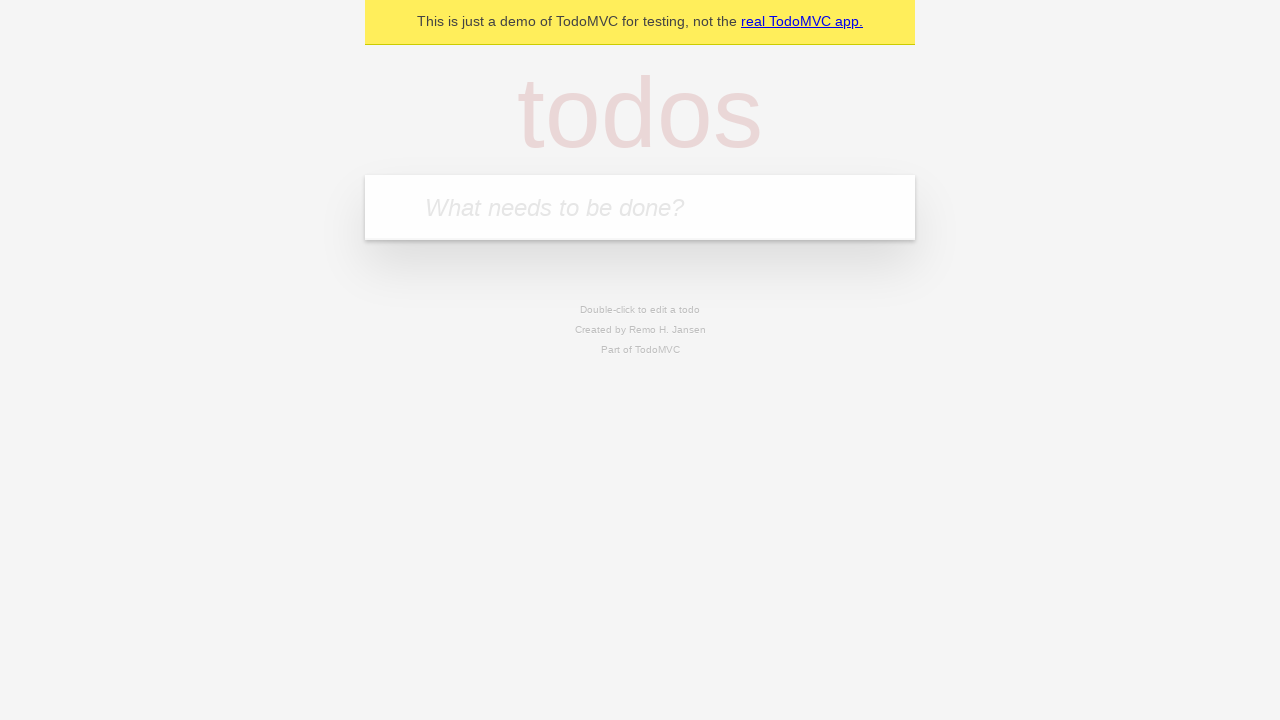

Filled todo input with 'buy some cheese' on internal:attr=[placeholder="What needs to be done?"i]
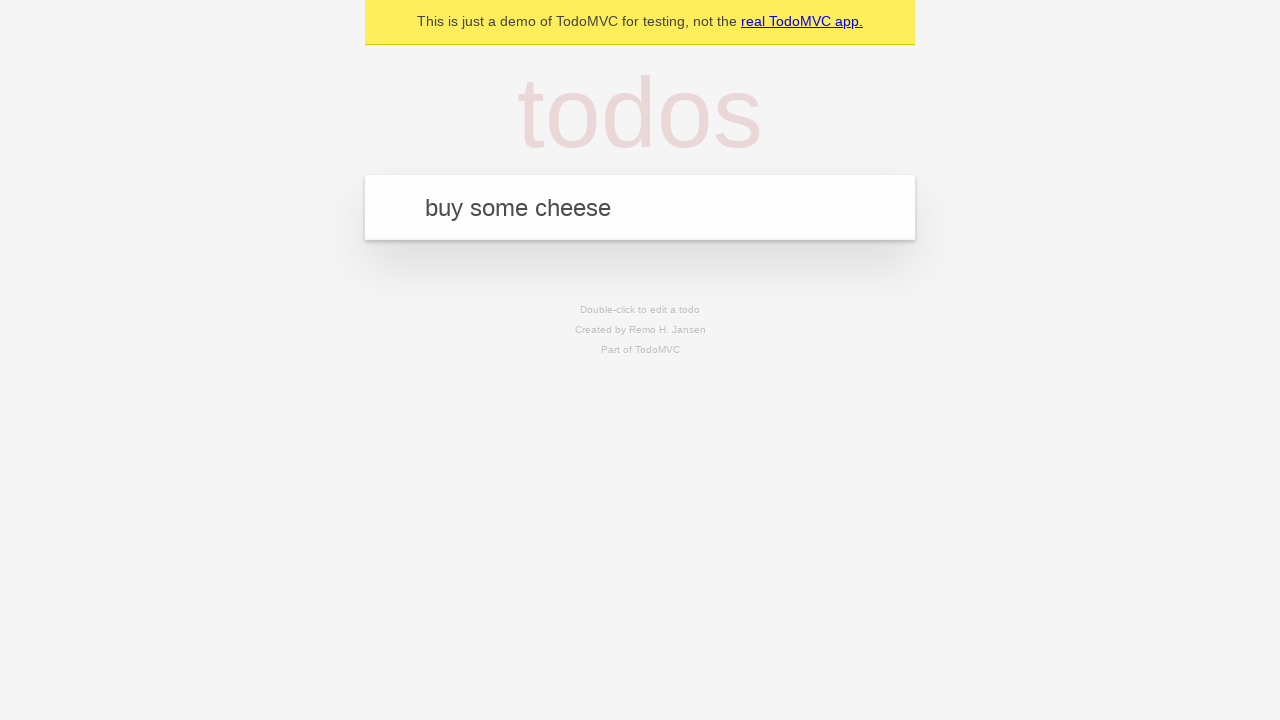

Pressed Enter to add first todo item on internal:attr=[placeholder="What needs to be done?"i]
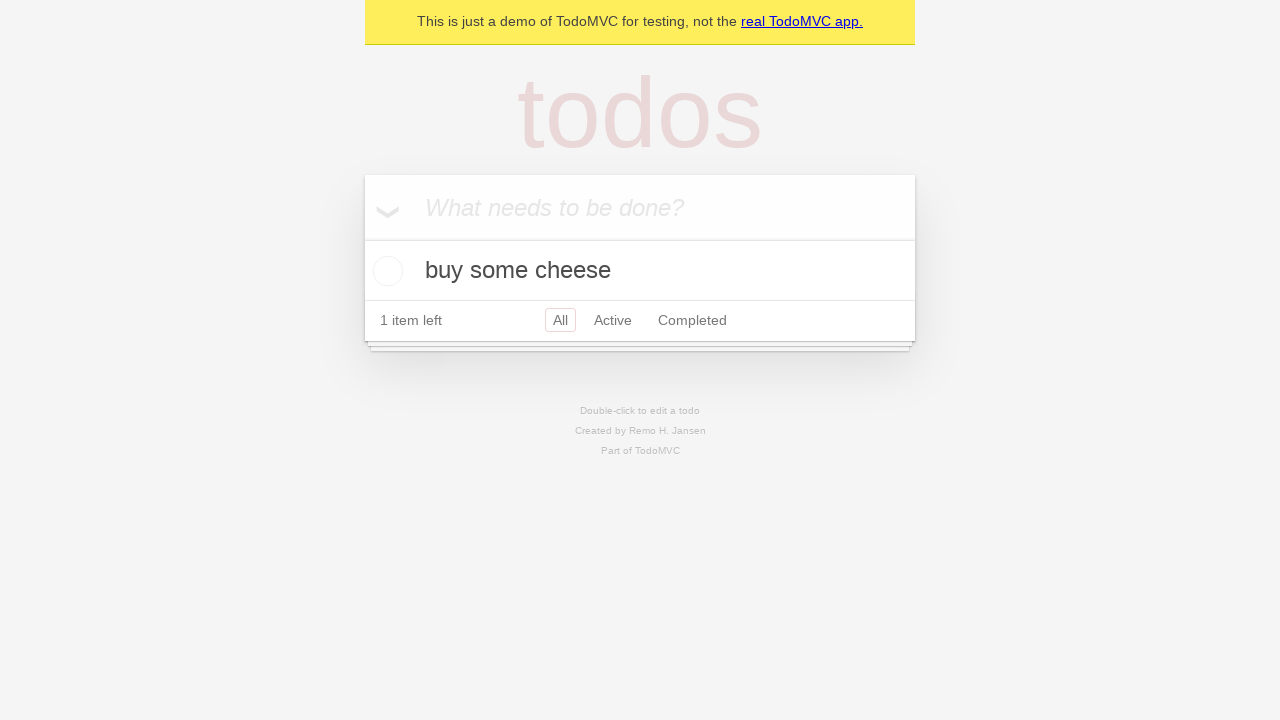

Filled todo input with 'feed the cat' on internal:attr=[placeholder="What needs to be done?"i]
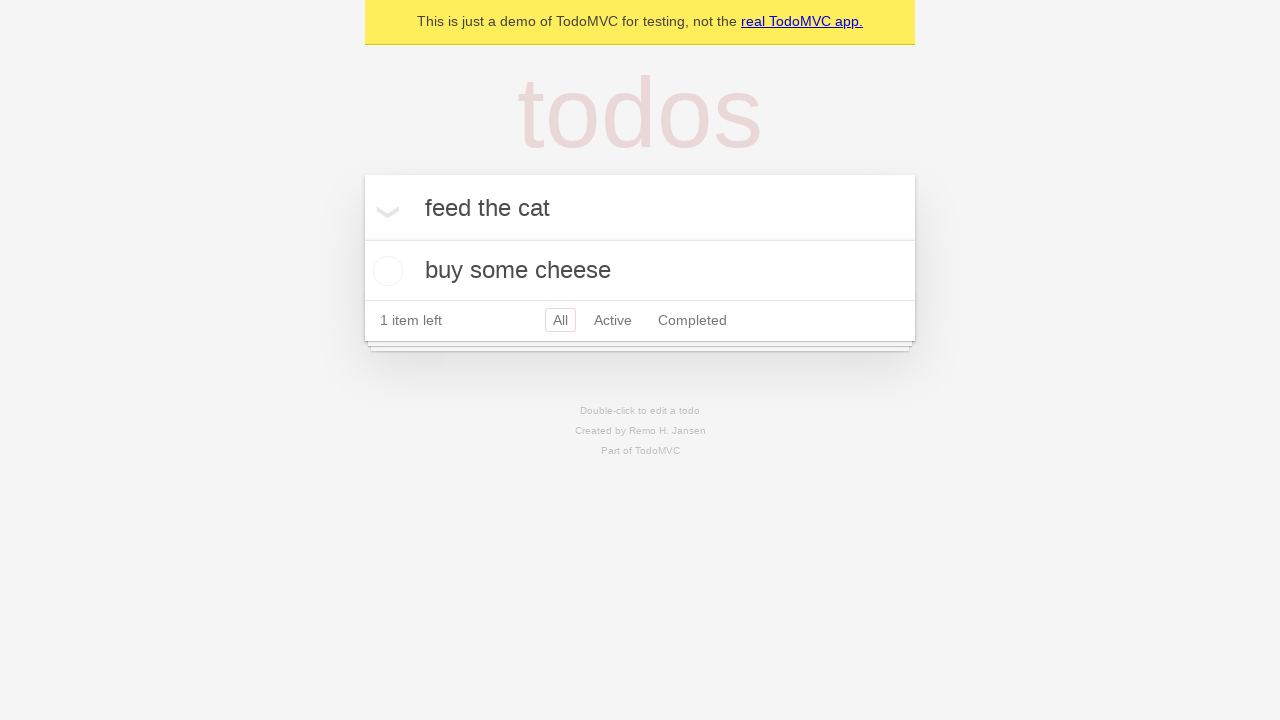

Pressed Enter to add second todo item on internal:attr=[placeholder="What needs to be done?"i]
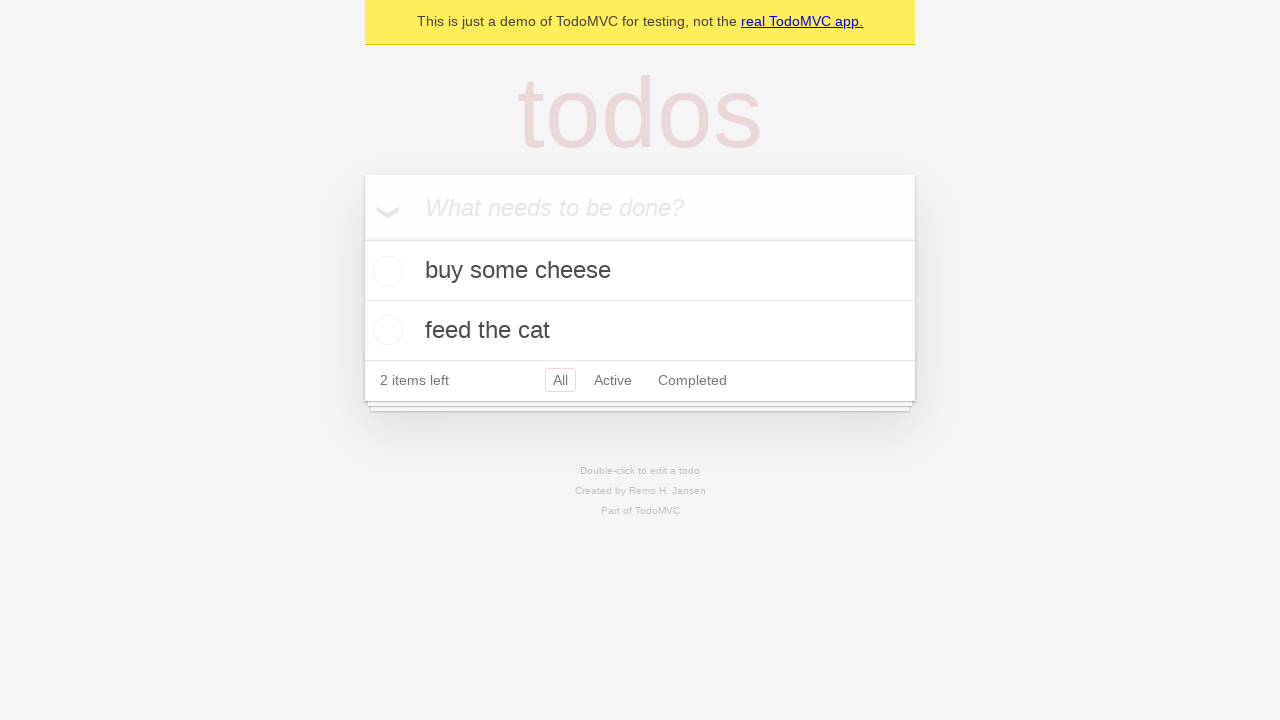

Located first todo item
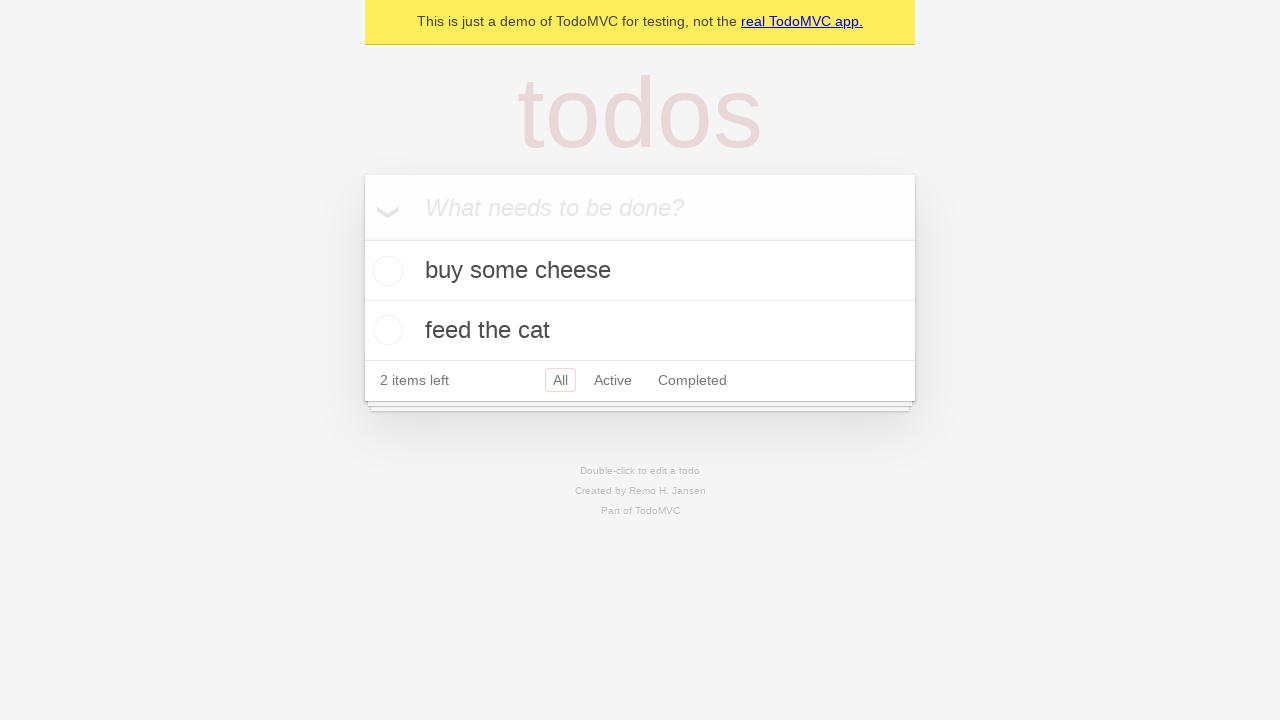

Located checkbox for first todo item
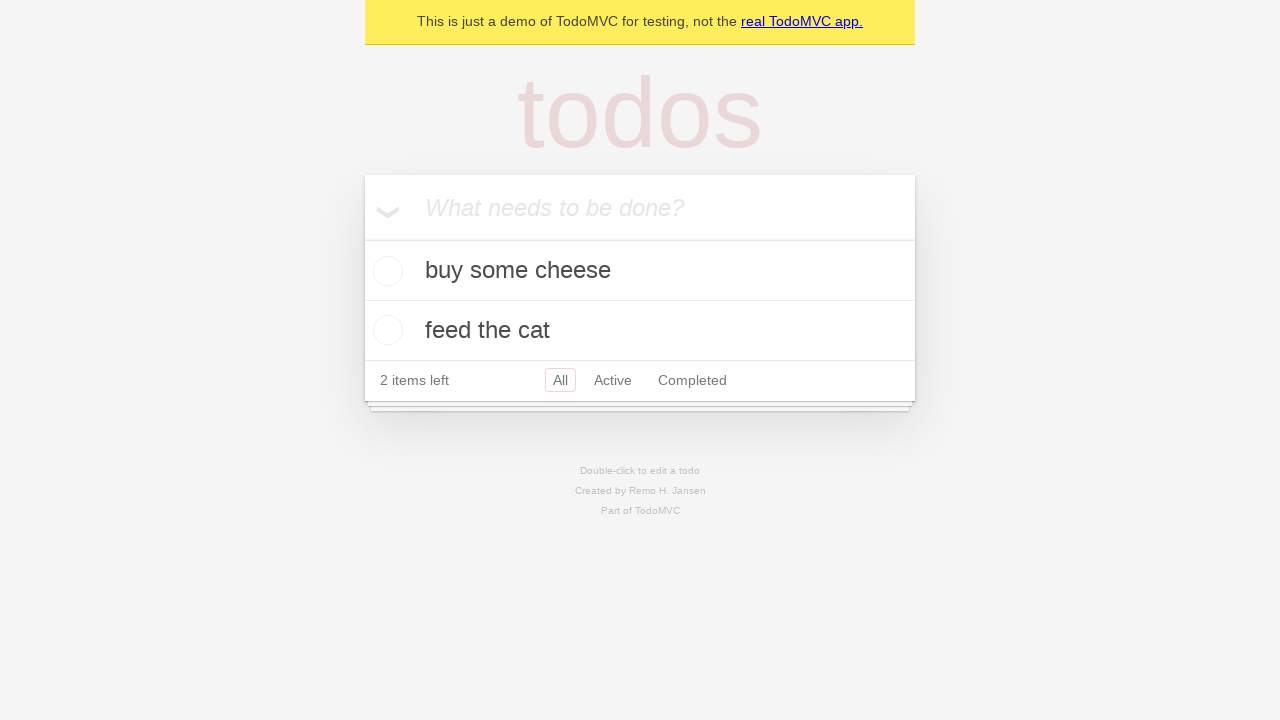

Checked the first todo item at (385, 271) on internal:testid=[data-testid="todo-item"s] >> nth=0 >> internal:role=checkbox
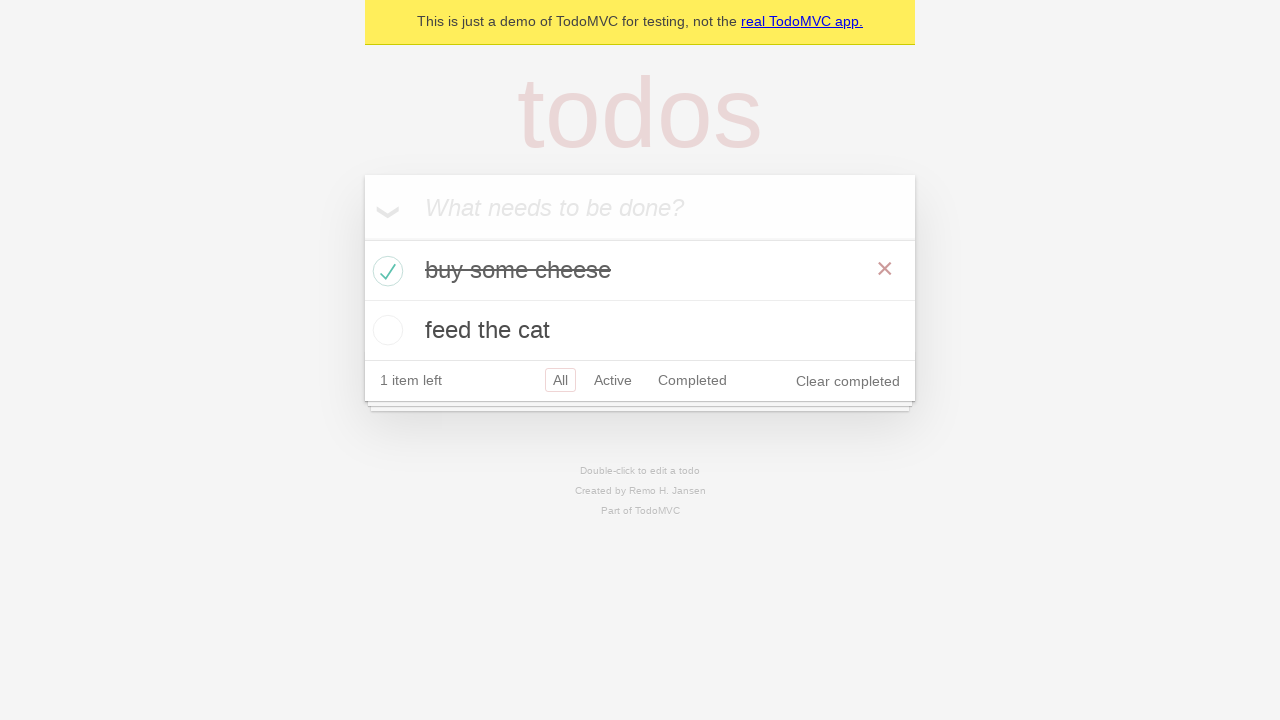

Unchecked the first todo item to mark it as incomplete at (385, 271) on internal:testid=[data-testid="todo-item"s] >> nth=0 >> internal:role=checkbox
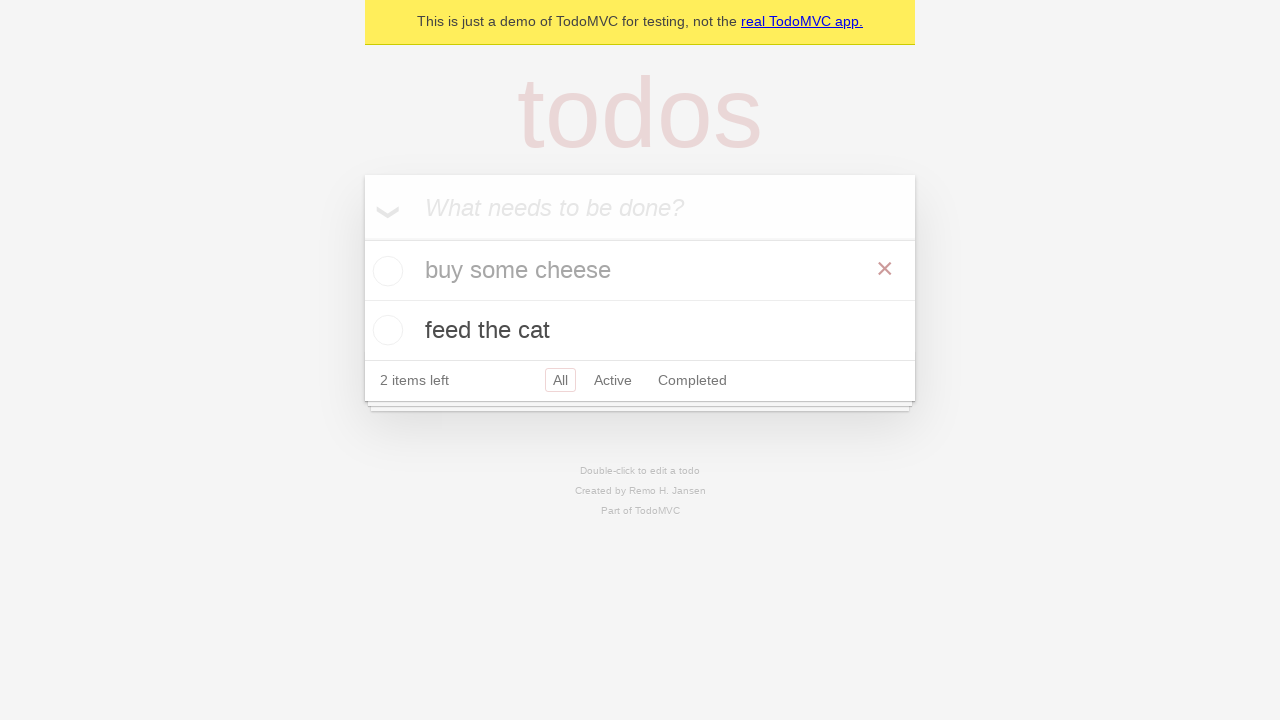

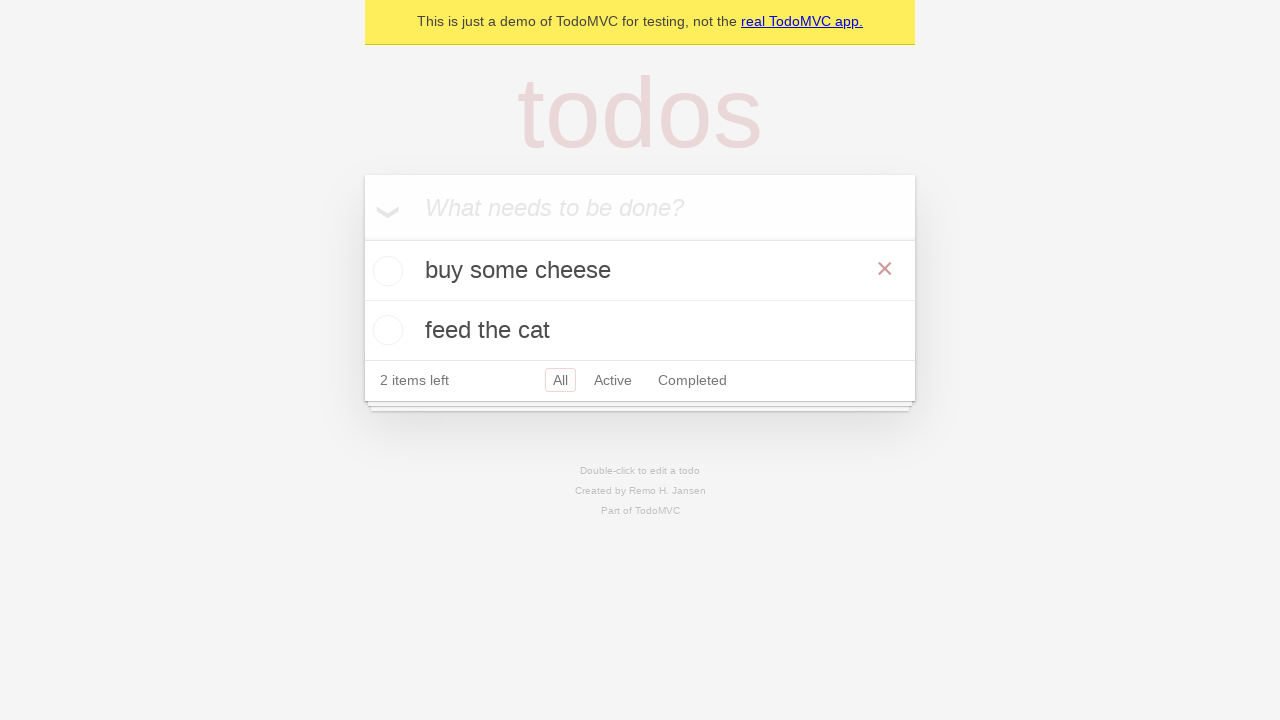